Tests FAQ accordion Question 4 - clicks on the question and verifies the answer text about ordering for same day

Starting URL: https://qa-scooter.praktikum-services.ru/

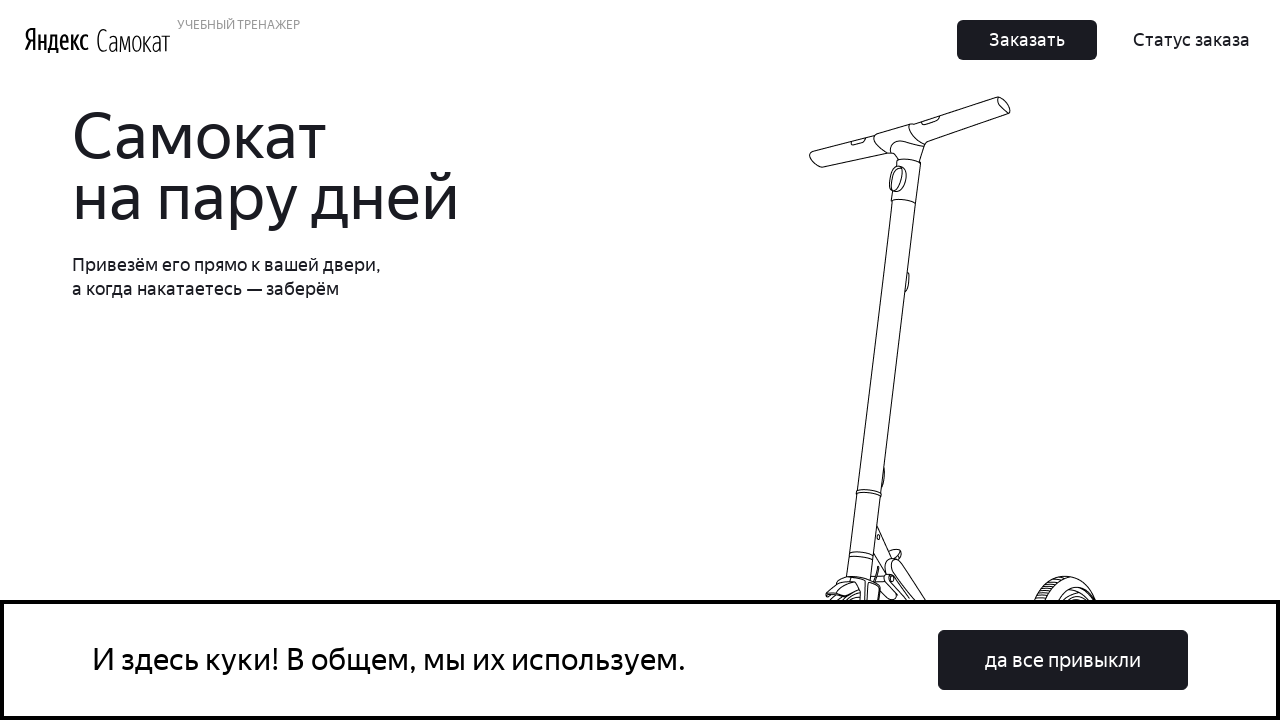

Scrolled to FAQ section heading 7
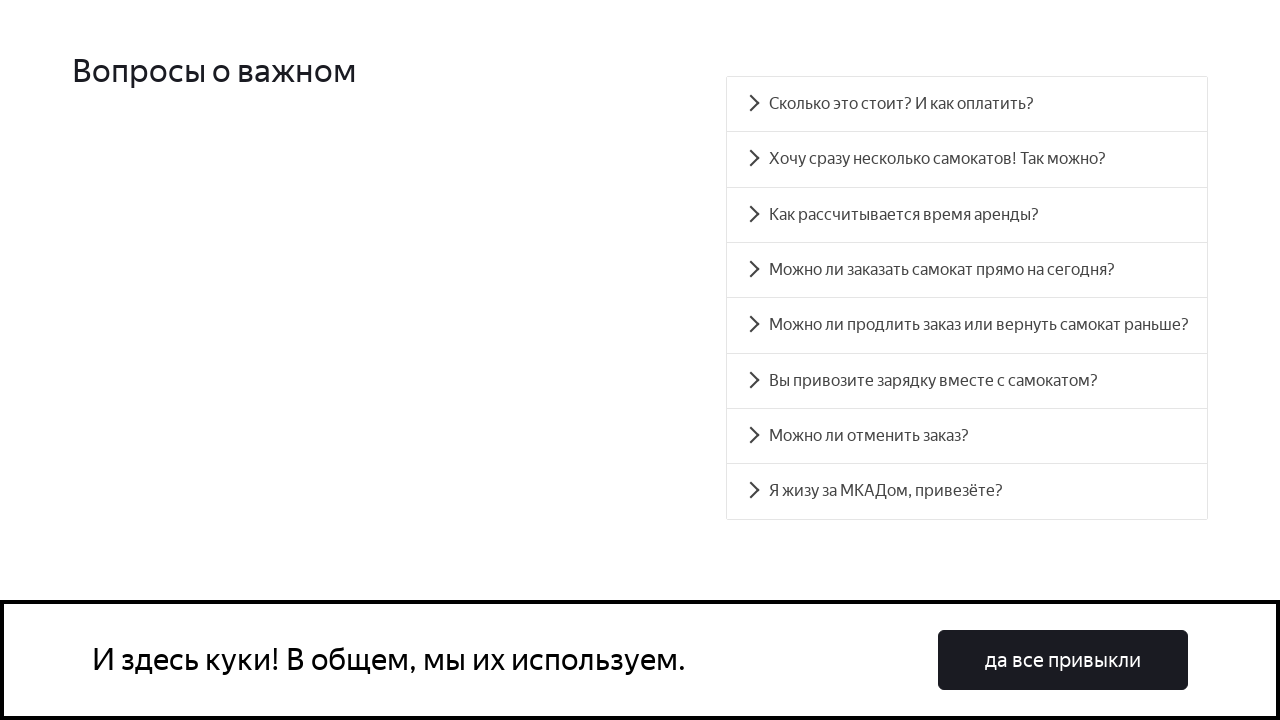

Clicked on FAQ Question 4 at (967, 270) on #accordion__heading-3
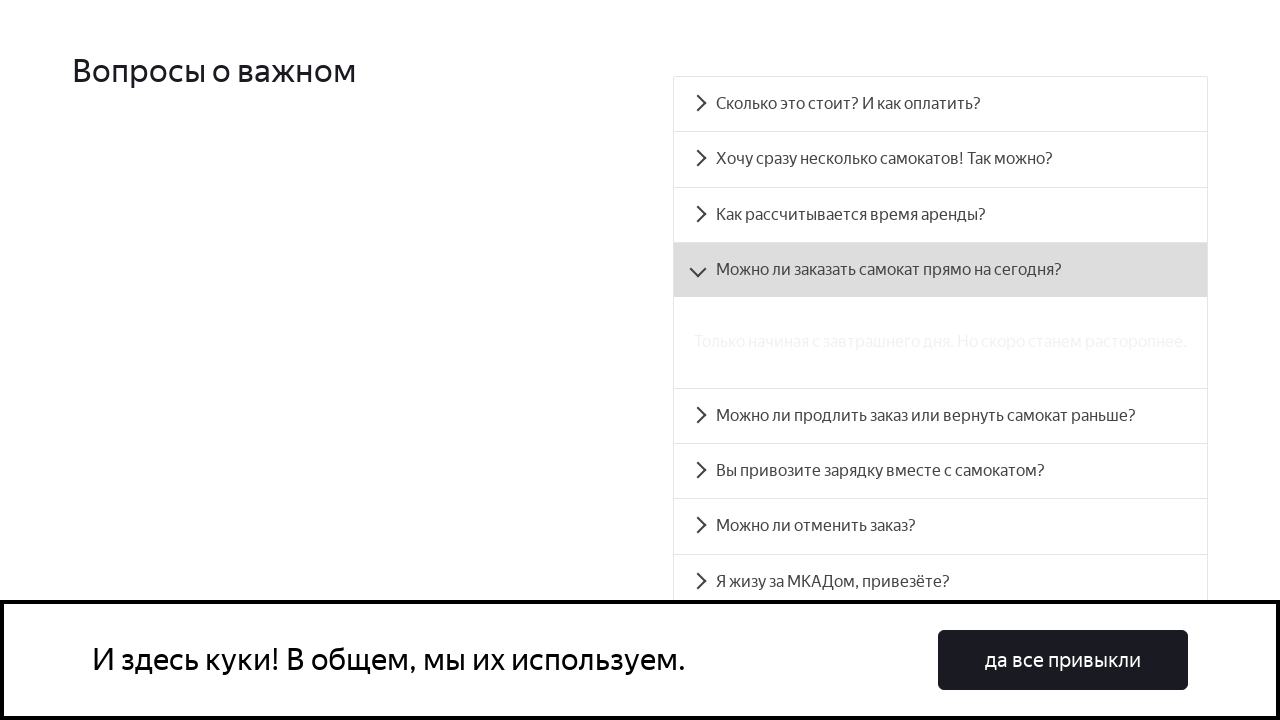

Verified answer text about same day ordering is visible
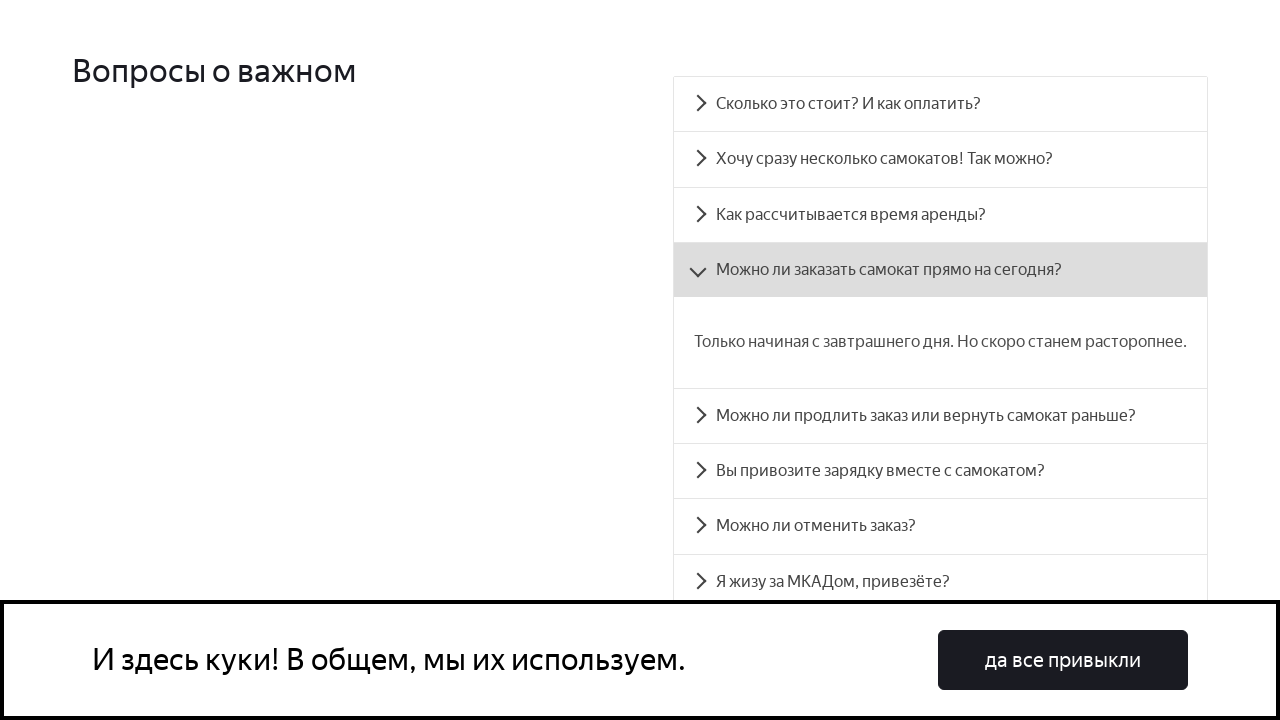

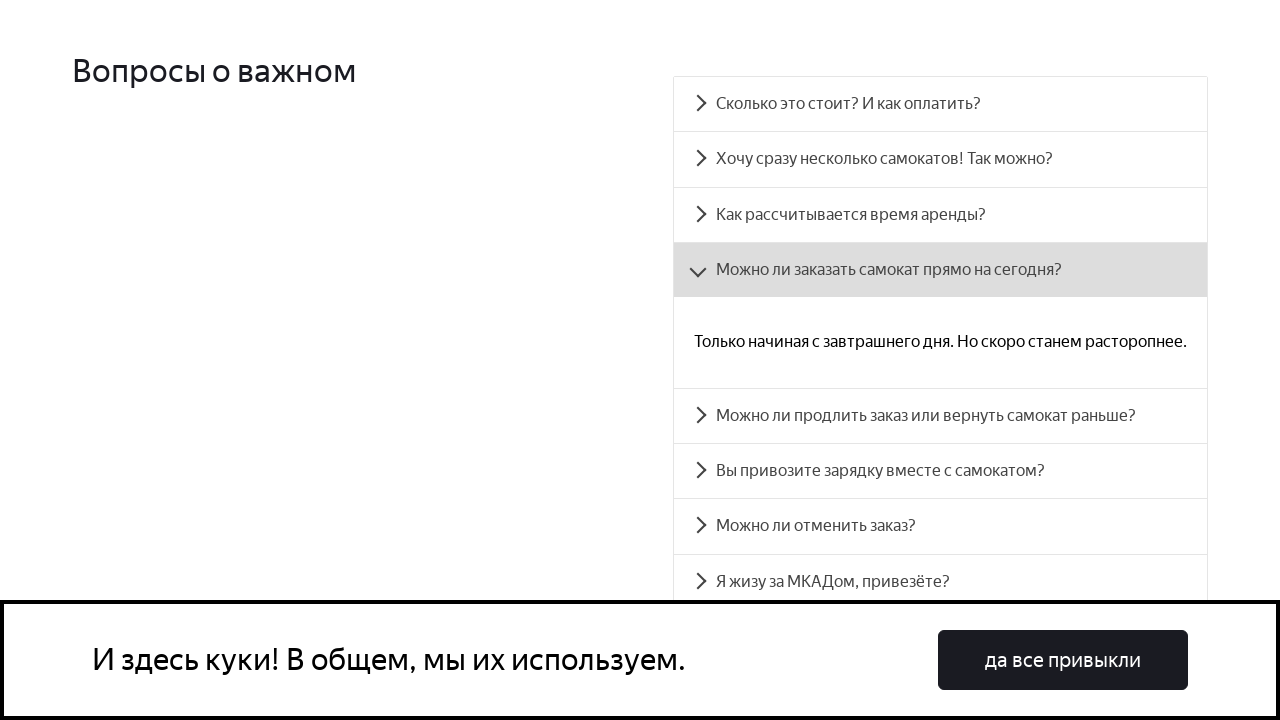